Tests the DemoQA elements page by interacting with a dropdown menu and filling out a text box form with user information including name, email, and addresses, then submitting the form.

Starting URL: https://demoqa.com/elements

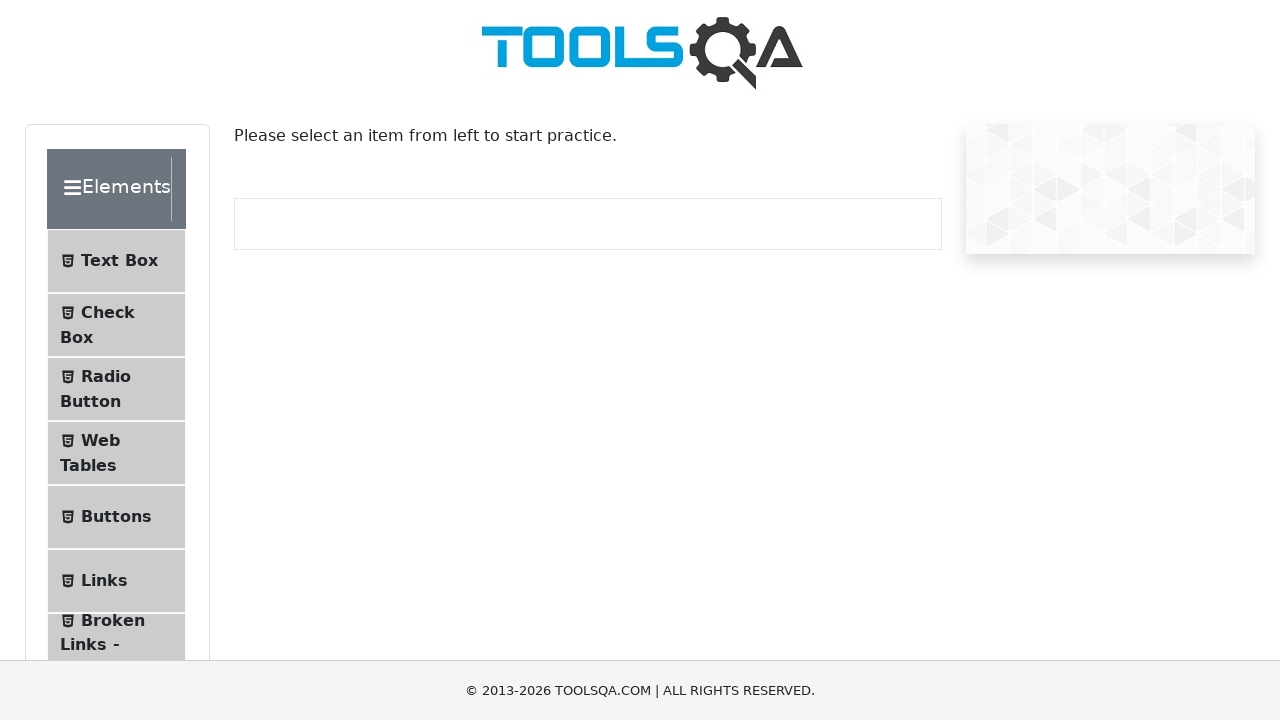

Clicked dropdown icon to expand menu at (196, 189) on .icon
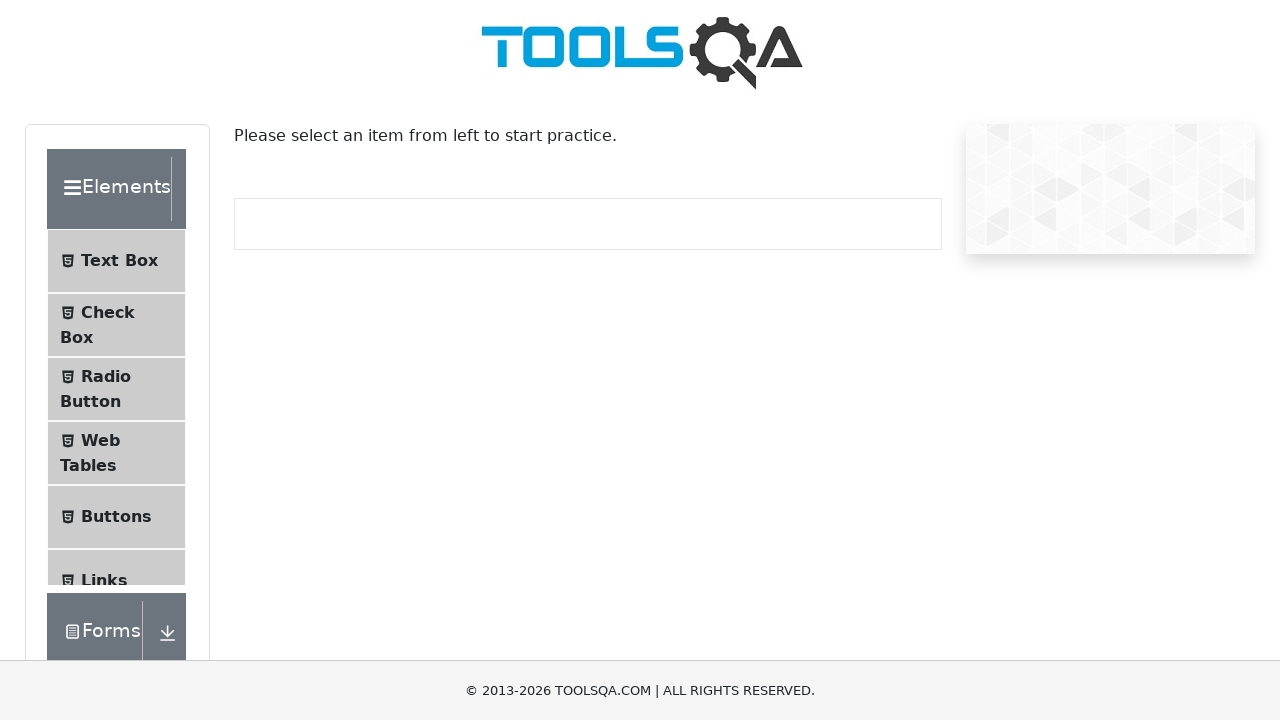

Waited for dropdown animation to complete
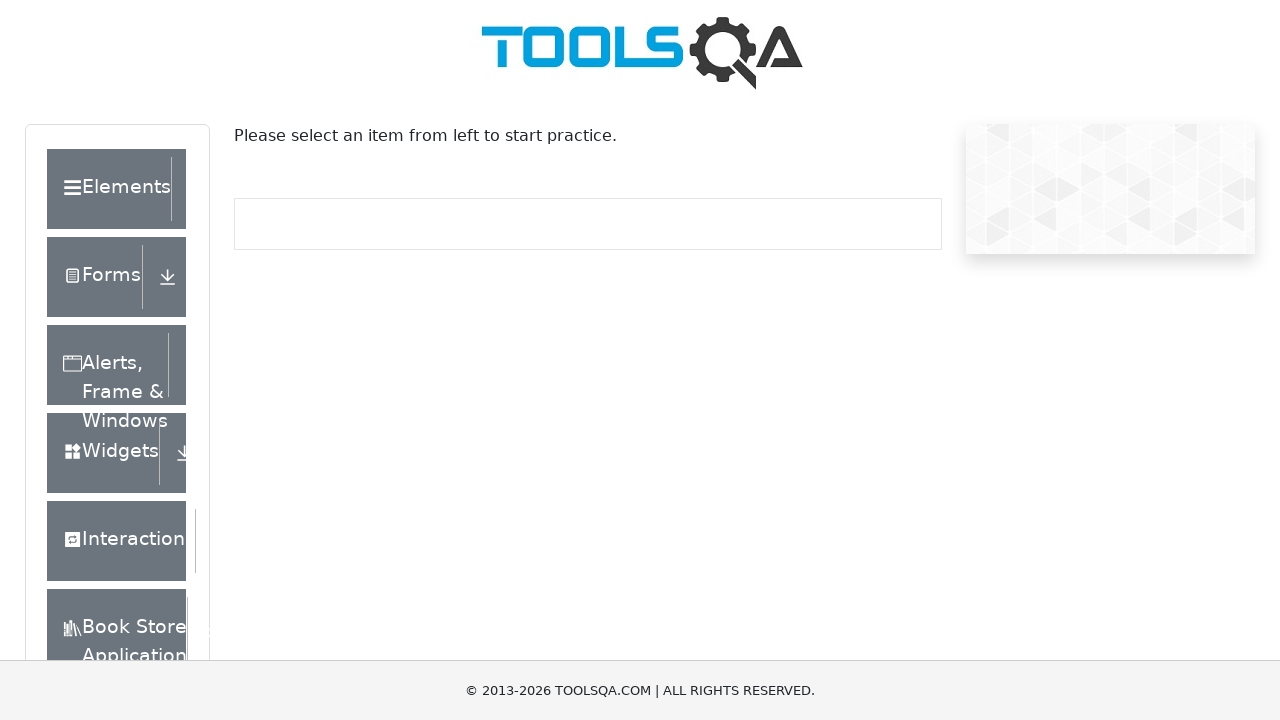

Clicked dropdown icon again to collapse menu at (196, 189) on .icon
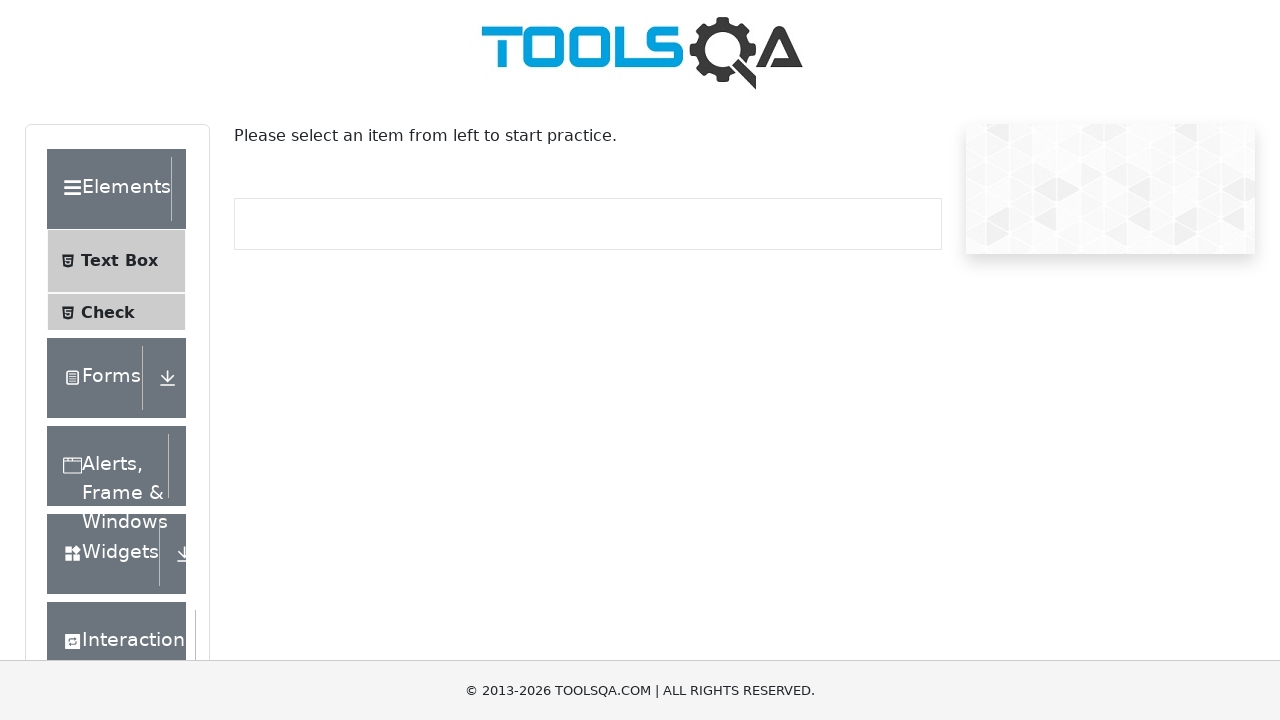

Clicked on Text Box menu item at (116, 261) on #item-0
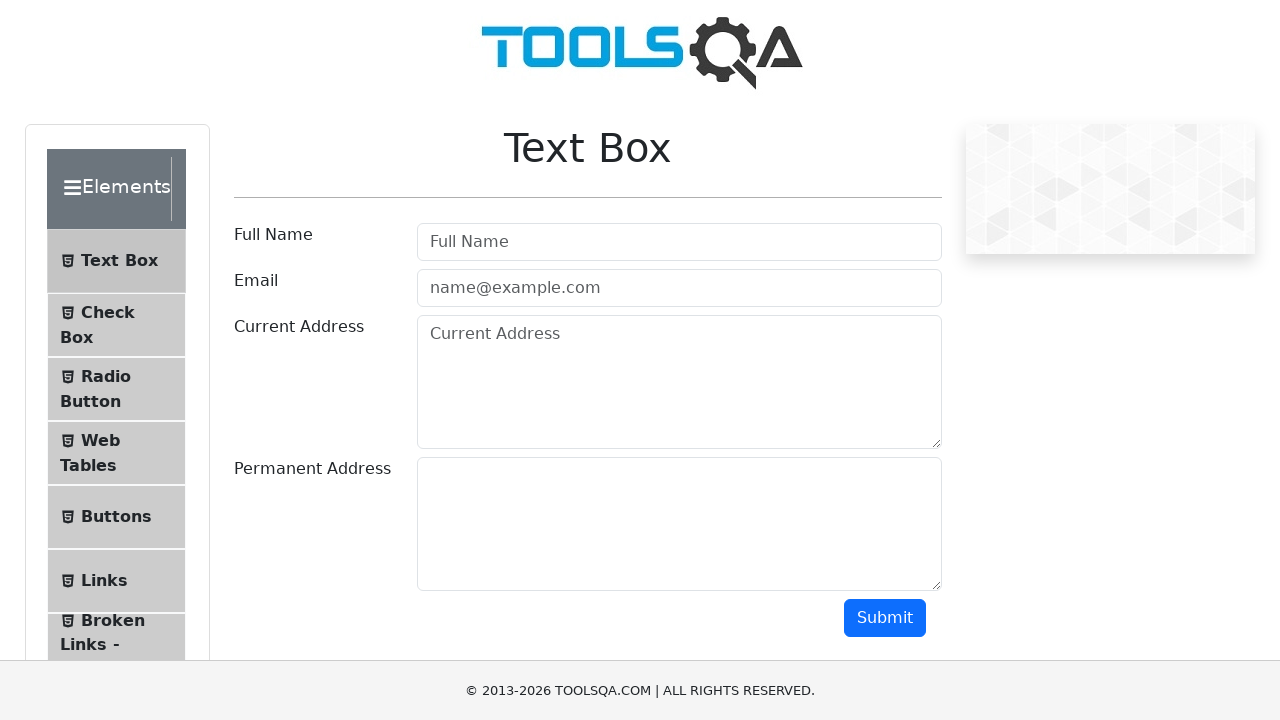

Filled username field with 'Andres' on #userName
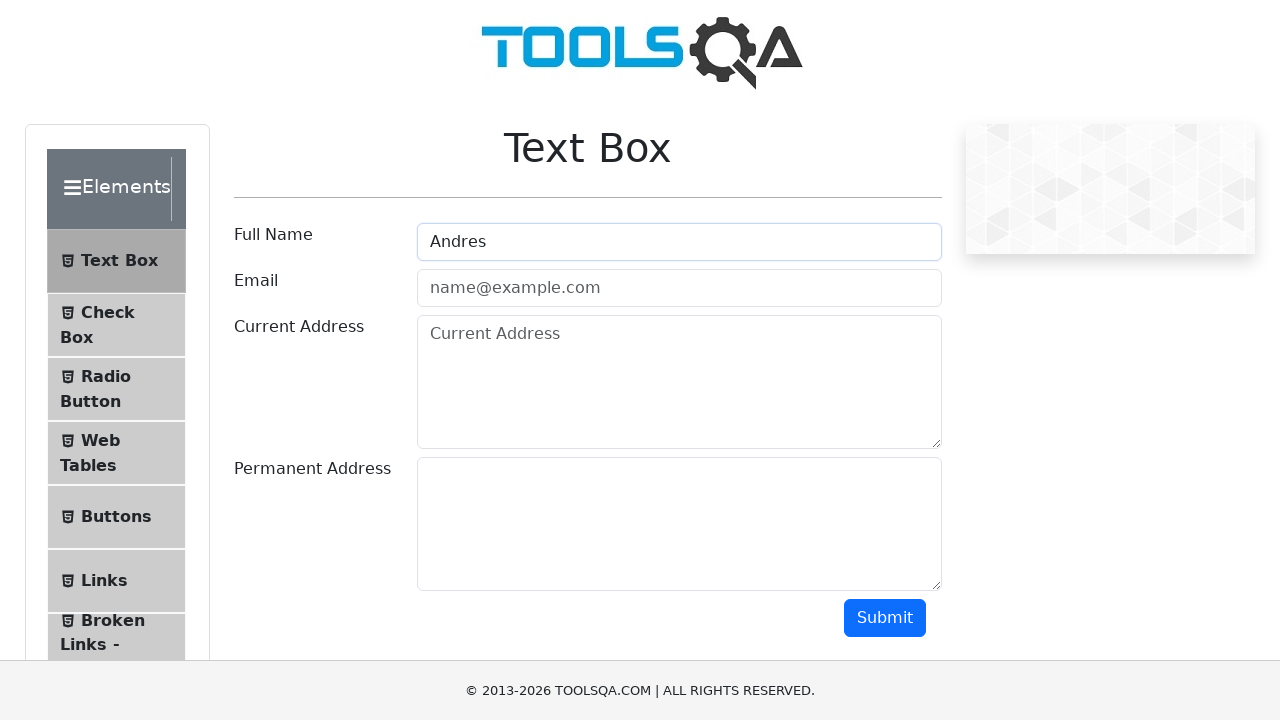

Filled email field with 'andres@prueba.com' on #userEmail
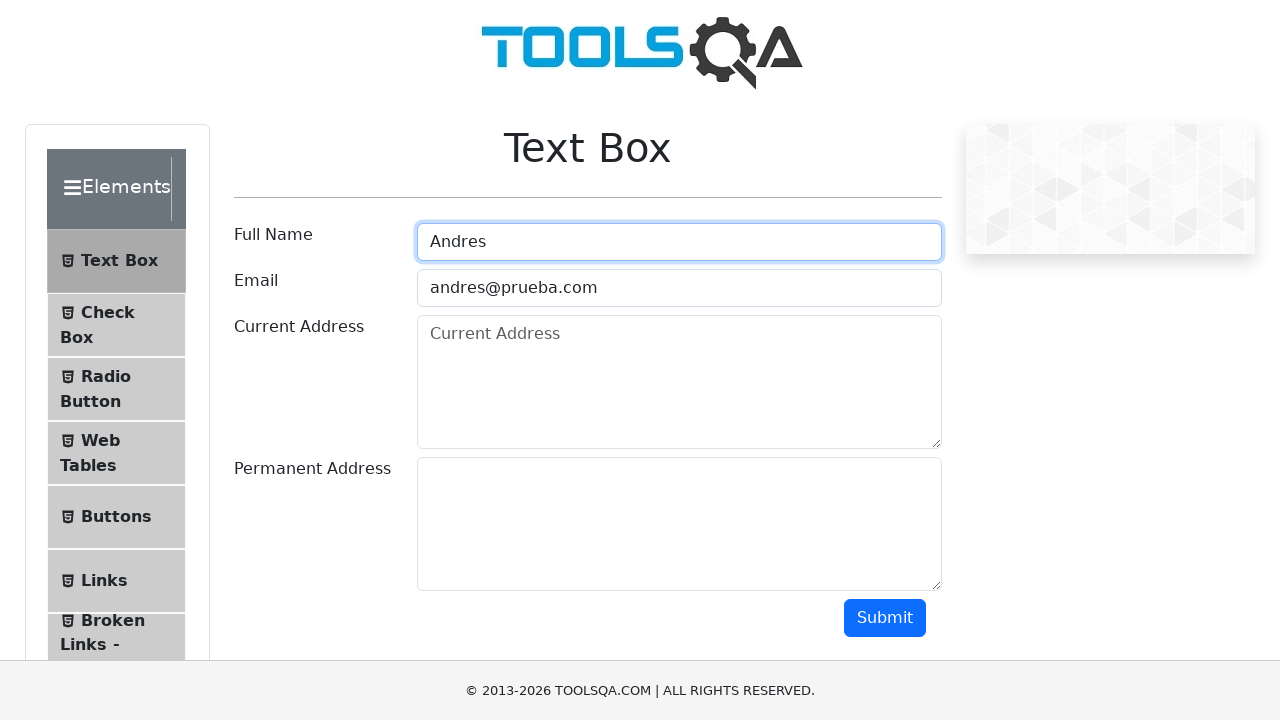

Filled current address field with 'Av Prueba 5500' on #currentAddress
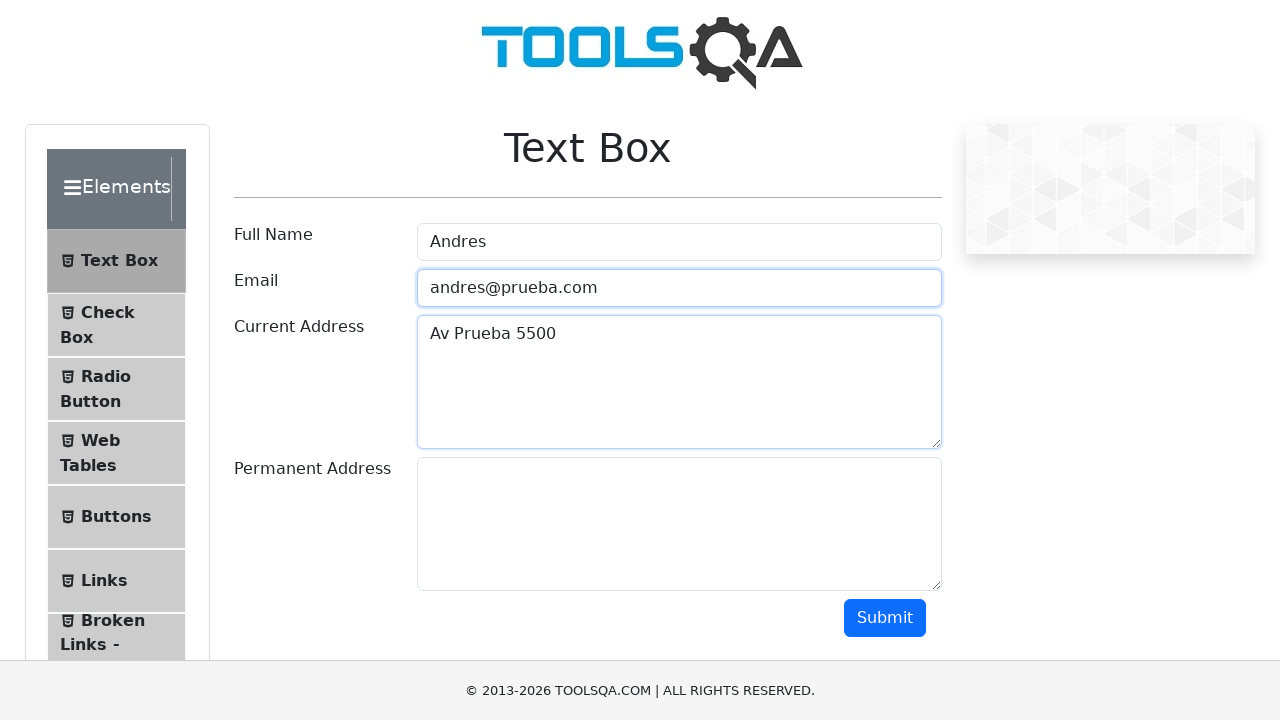

Filled permanent address field with 'Av Prueba 5500' on #permanentAddress
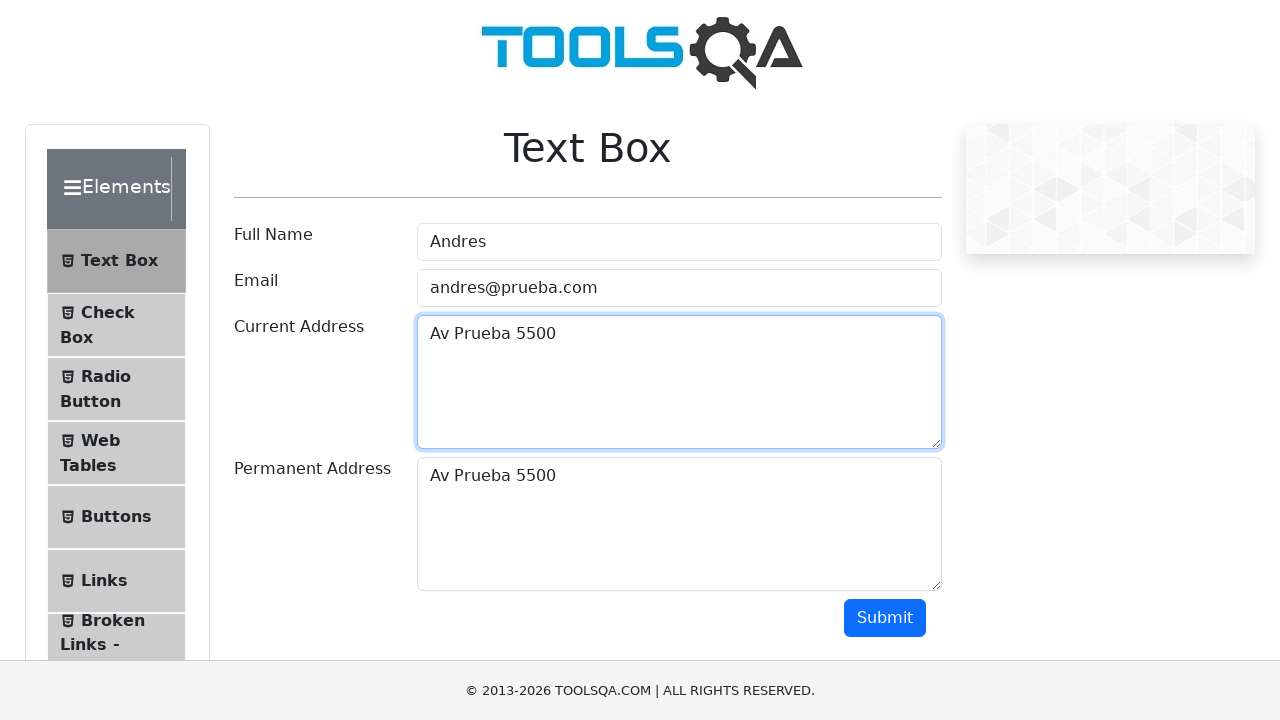

Clicked submit button to submit the form at (885, 618) on #submit
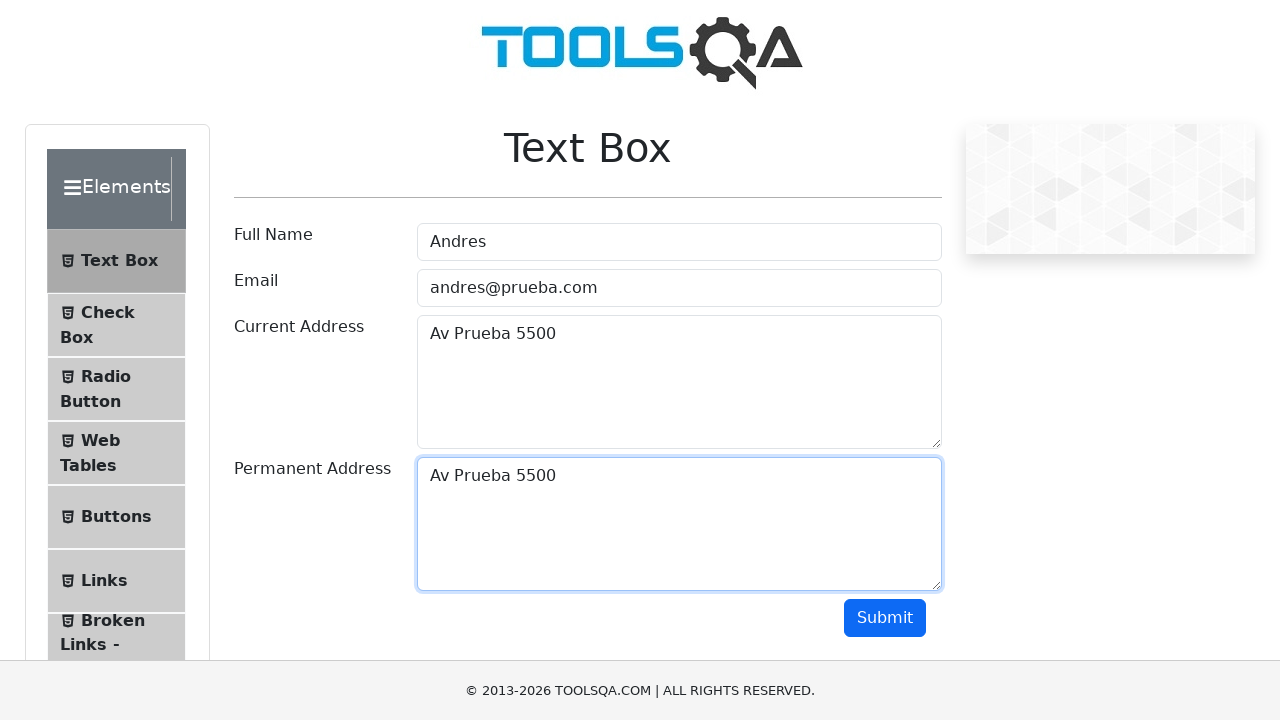

Waited for form submission to process and complete
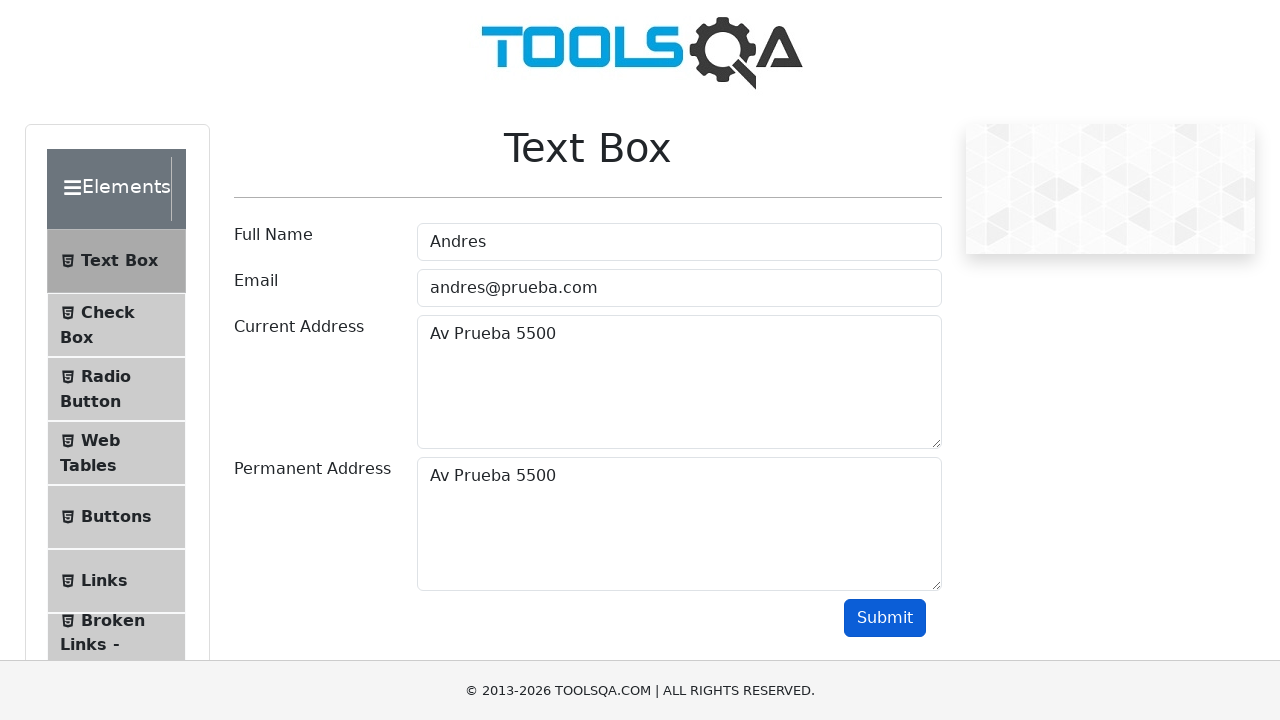

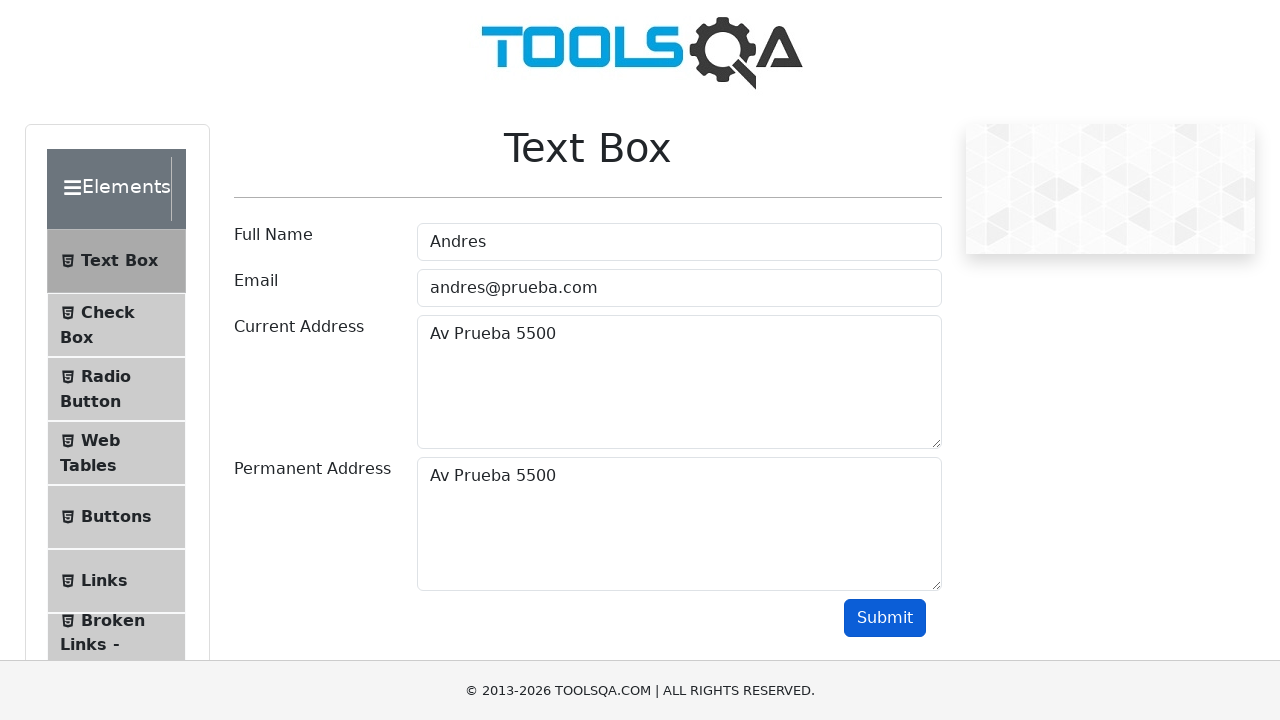